Tests file upload functionality by selecting a file and submitting the upload form, then verifying the upload confirmation

Starting URL: https://the-internet.herokuapp.com/upload

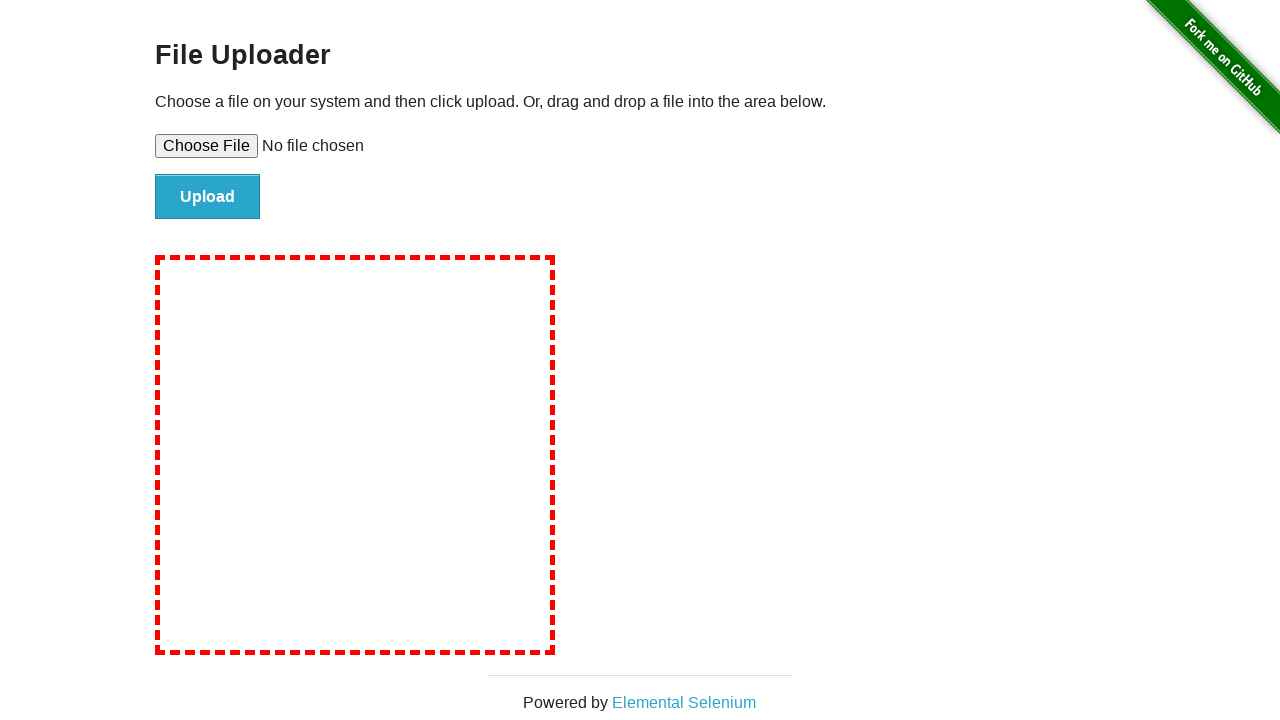

Created and injected test file into file upload input
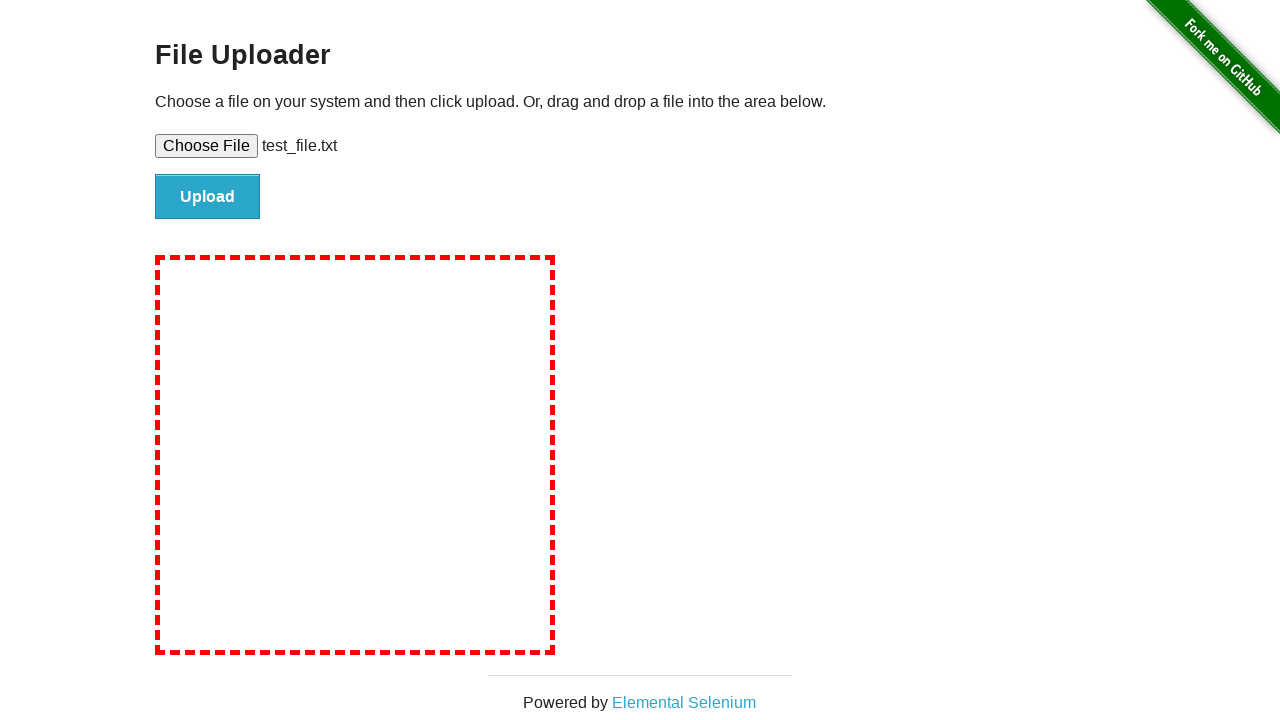

Clicked file submit button at (208, 197) on #file-submit
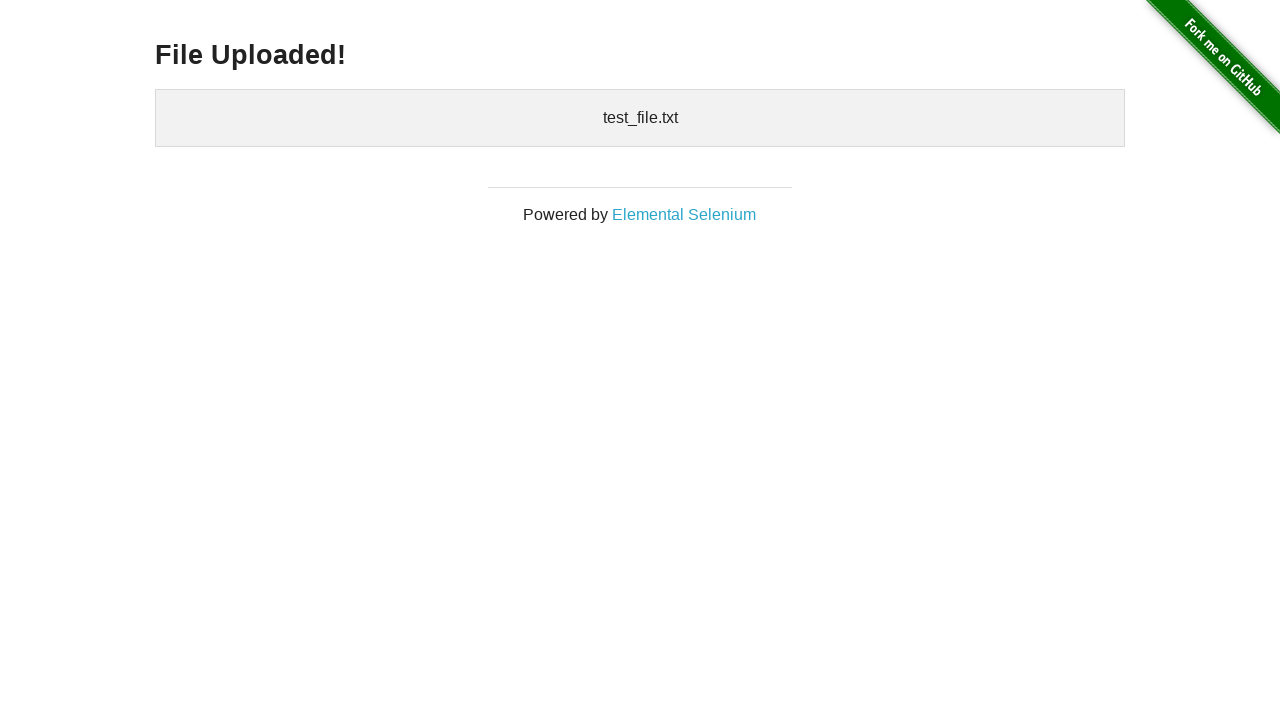

Upload confirmation message appeared
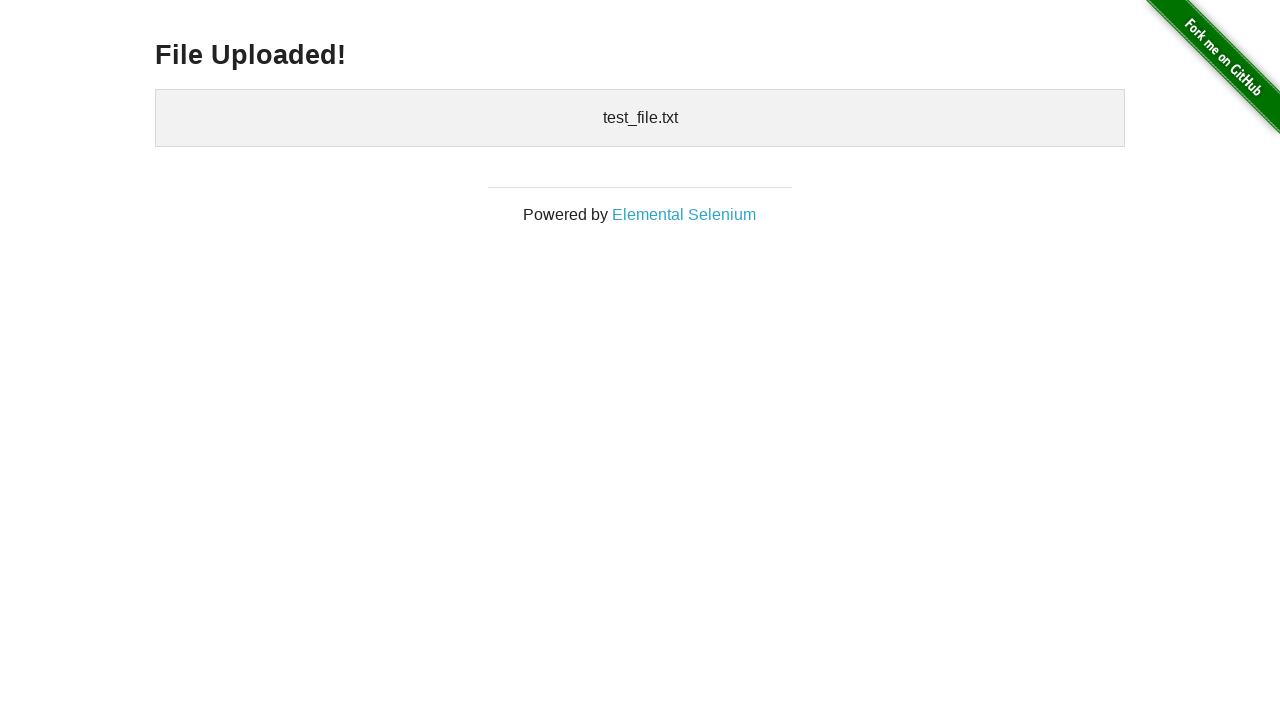

Uploaded file name displayed in confirmation
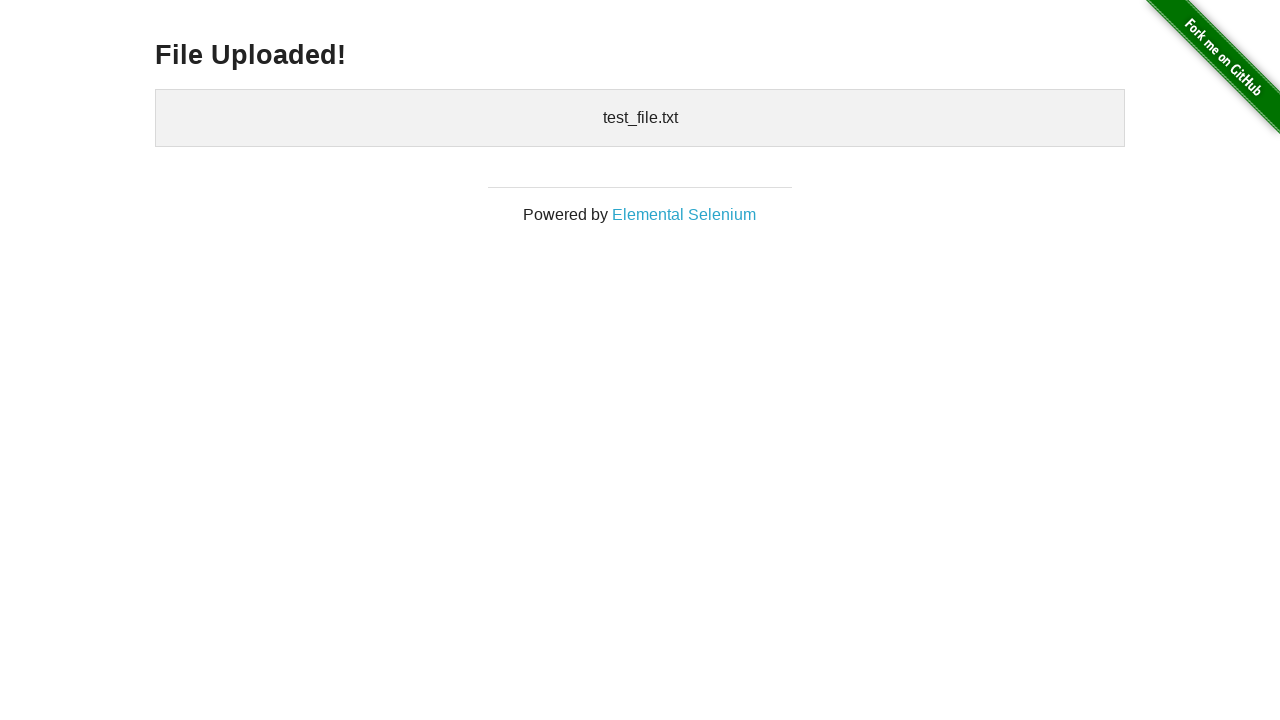

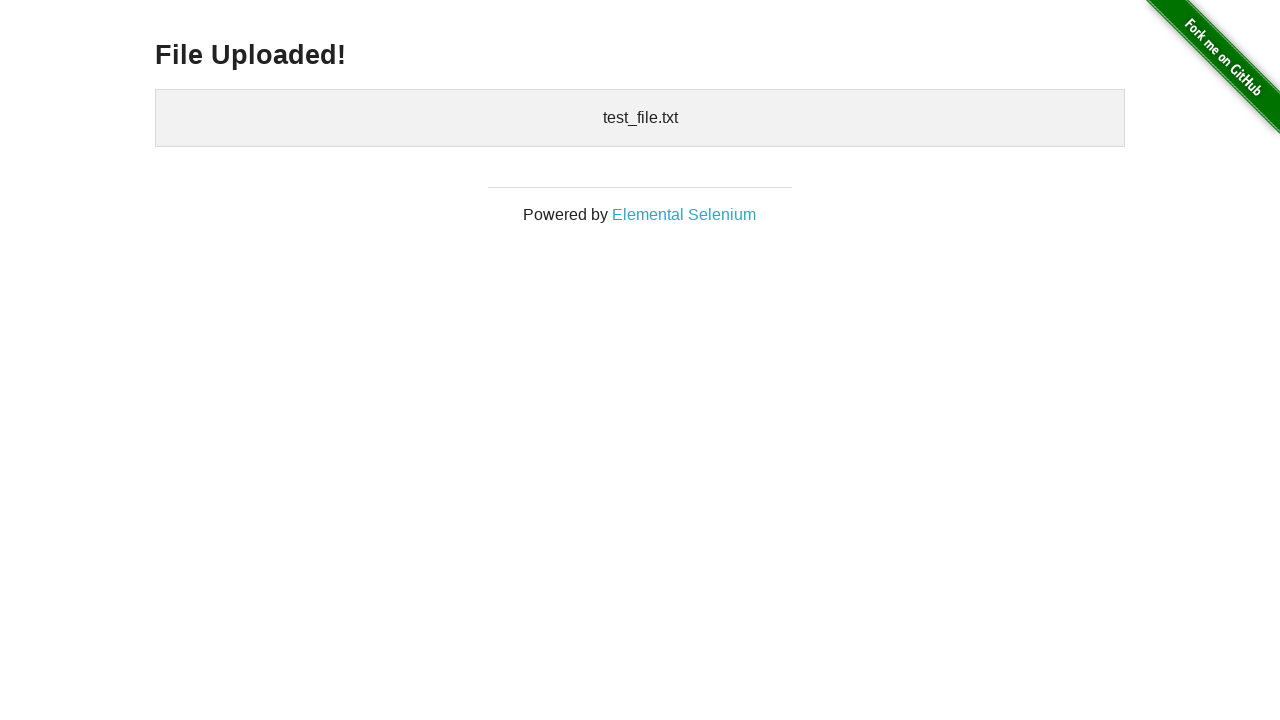